Tests mouse actions including hover, double-click to copy text, and drag-and-drop functionality

Starting URL: https://testautomationpractice.blogspot.com/

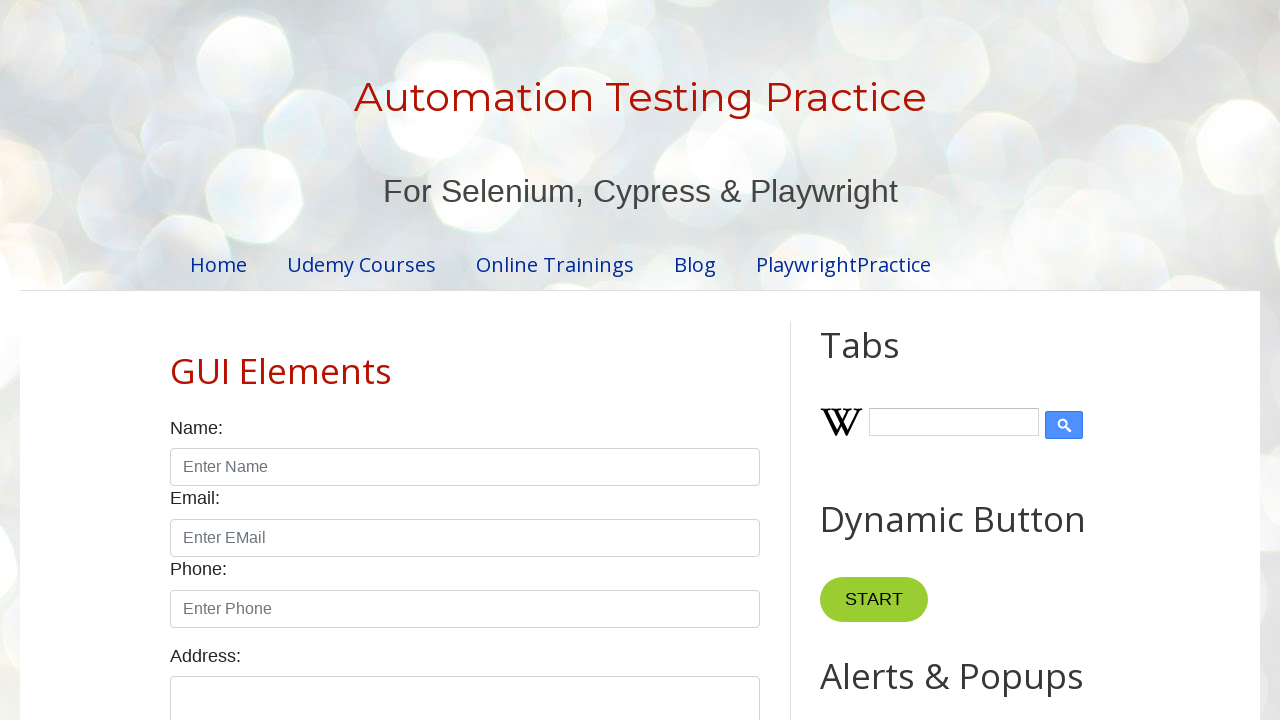

Hovered over dropdown menu at (868, 360) on xpath=//div[@class='dropdown']
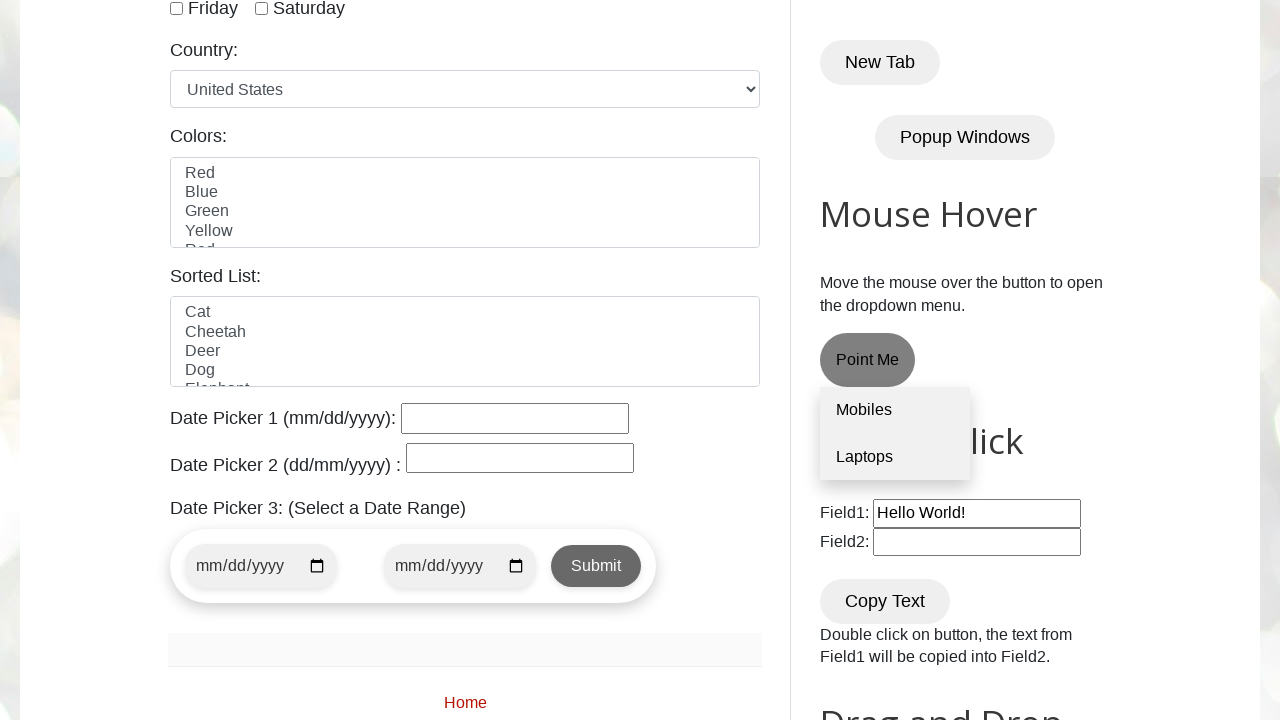

Located Copy Text button
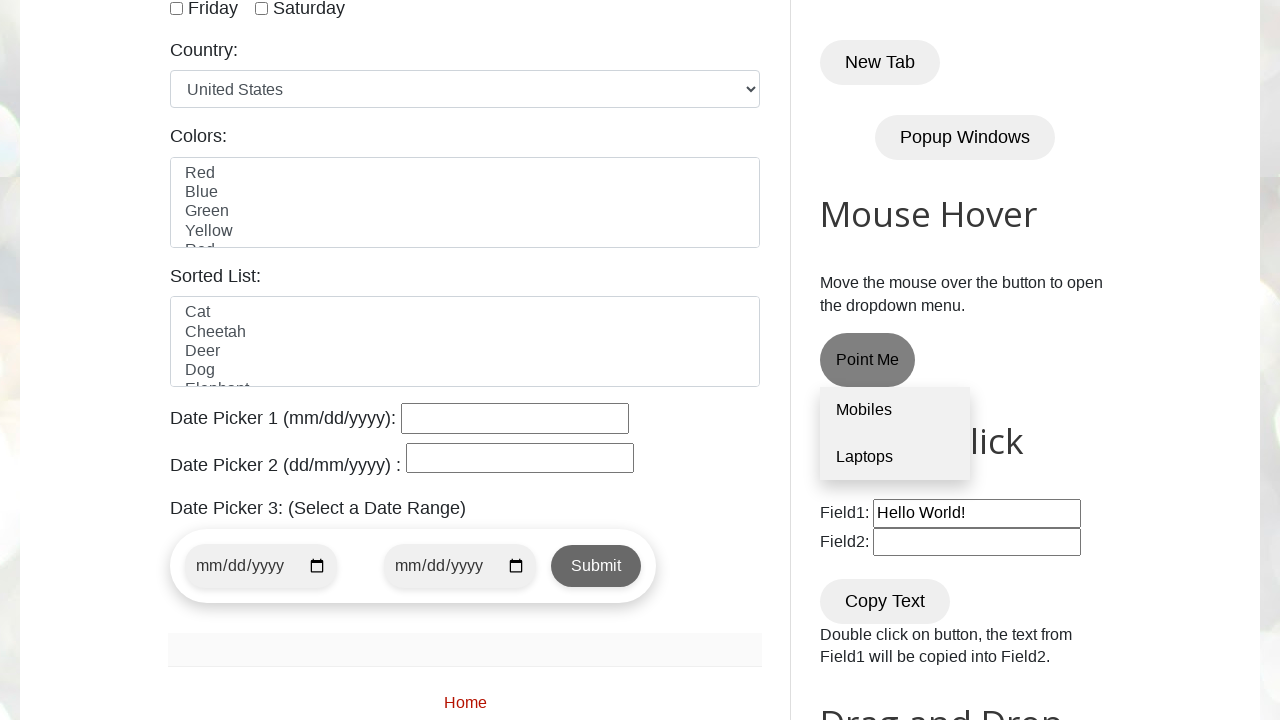

Scrolled Copy Text button into view
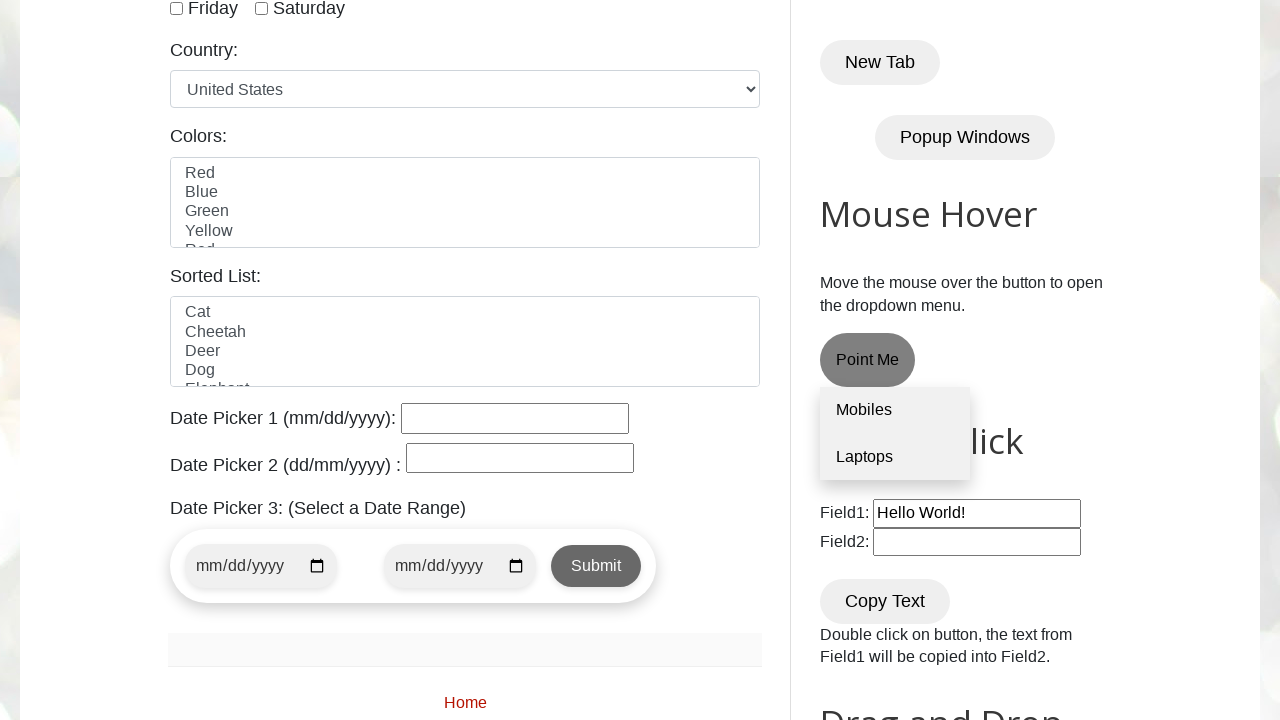

Double-clicked Copy Text button to copy text at (885, 601) on xpath=//button[normalize-space()='Copy Text']
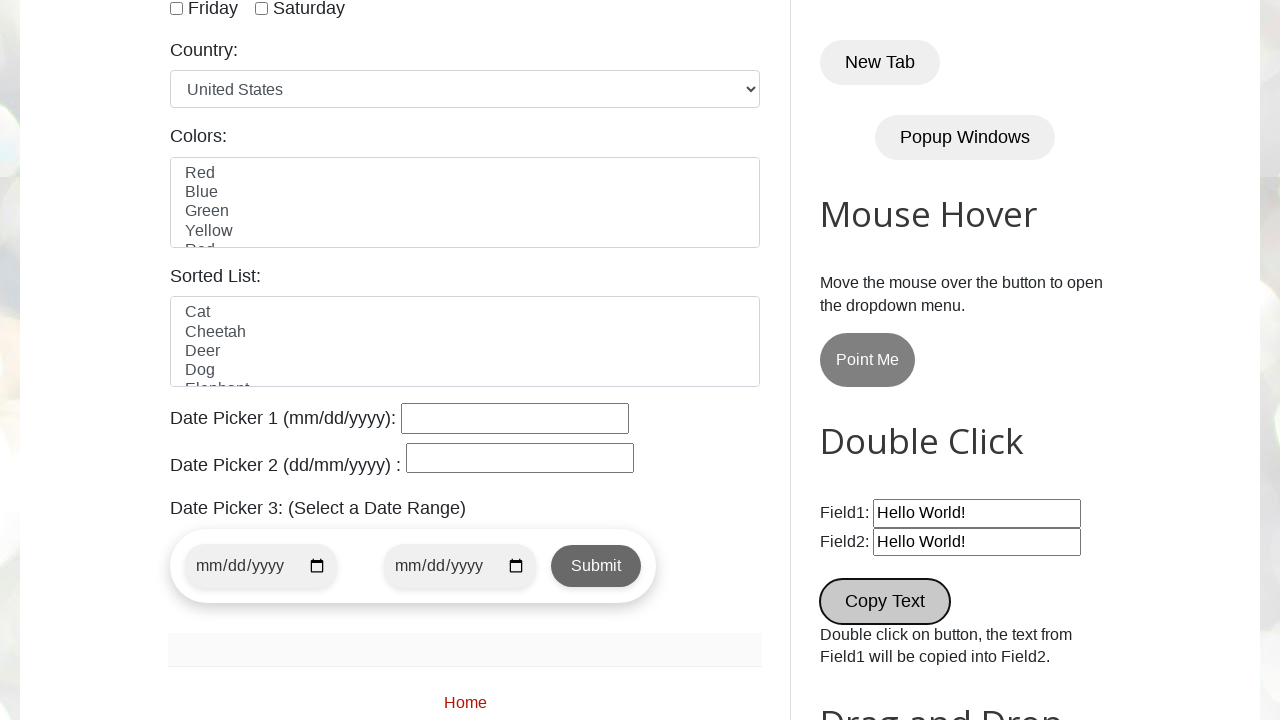

Located draggable source element
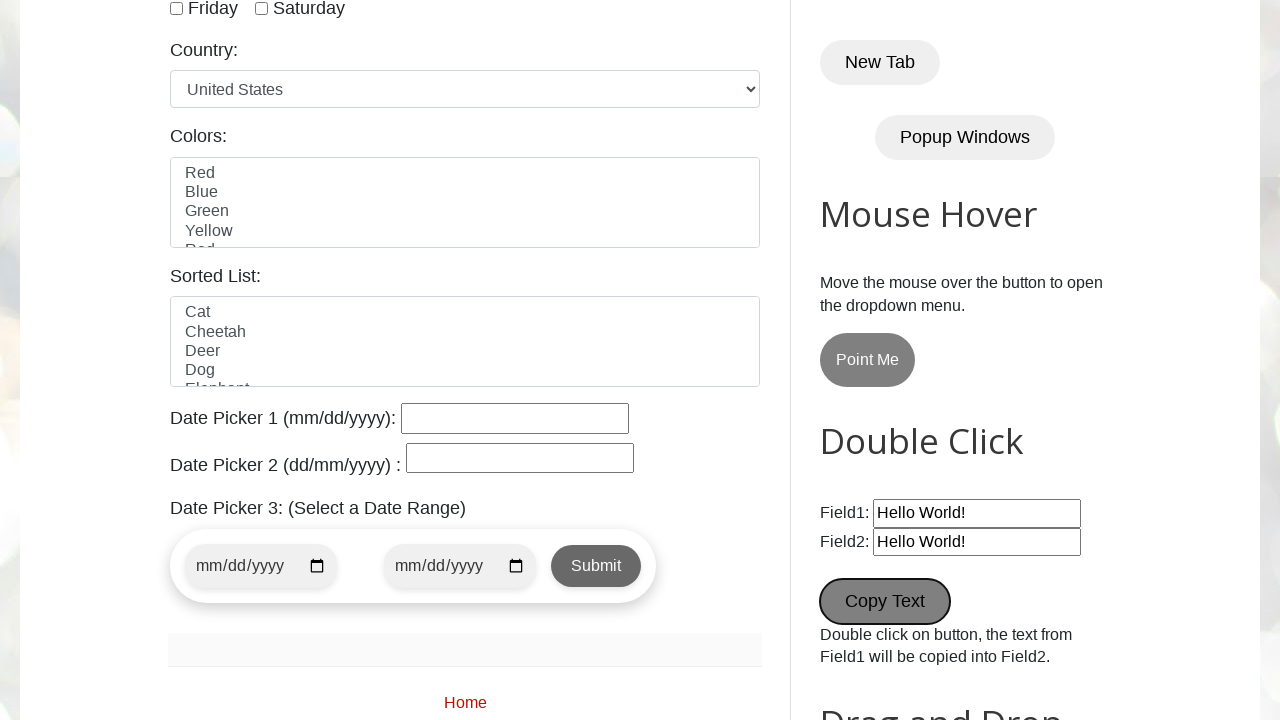

Scrolled draggable source element into view
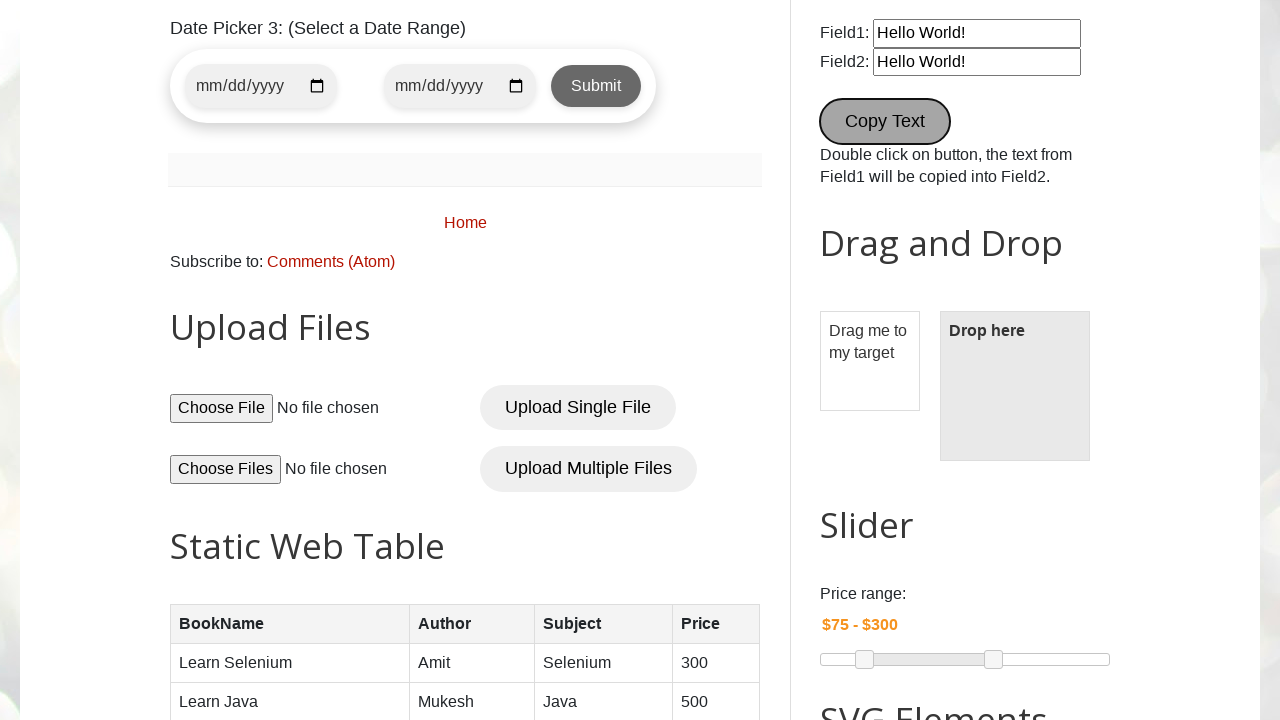

Located drop target destination element
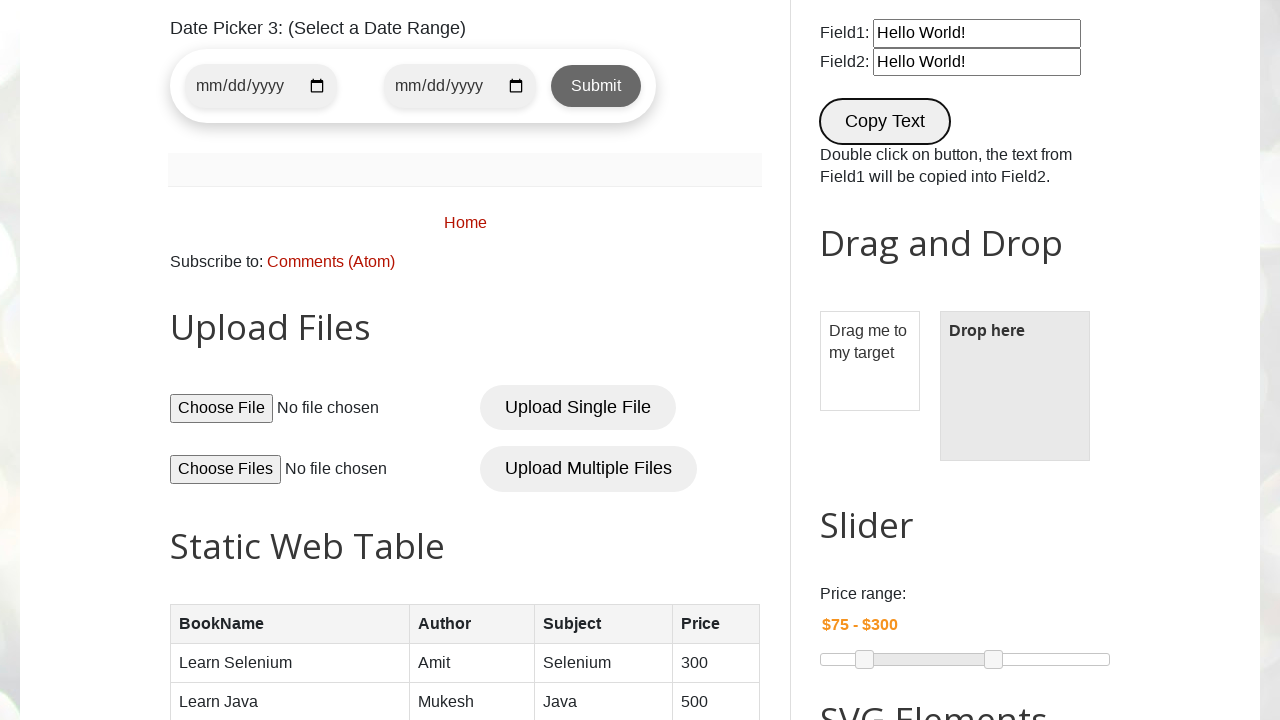

Dragged source element to destination drop zone at (1015, 386)
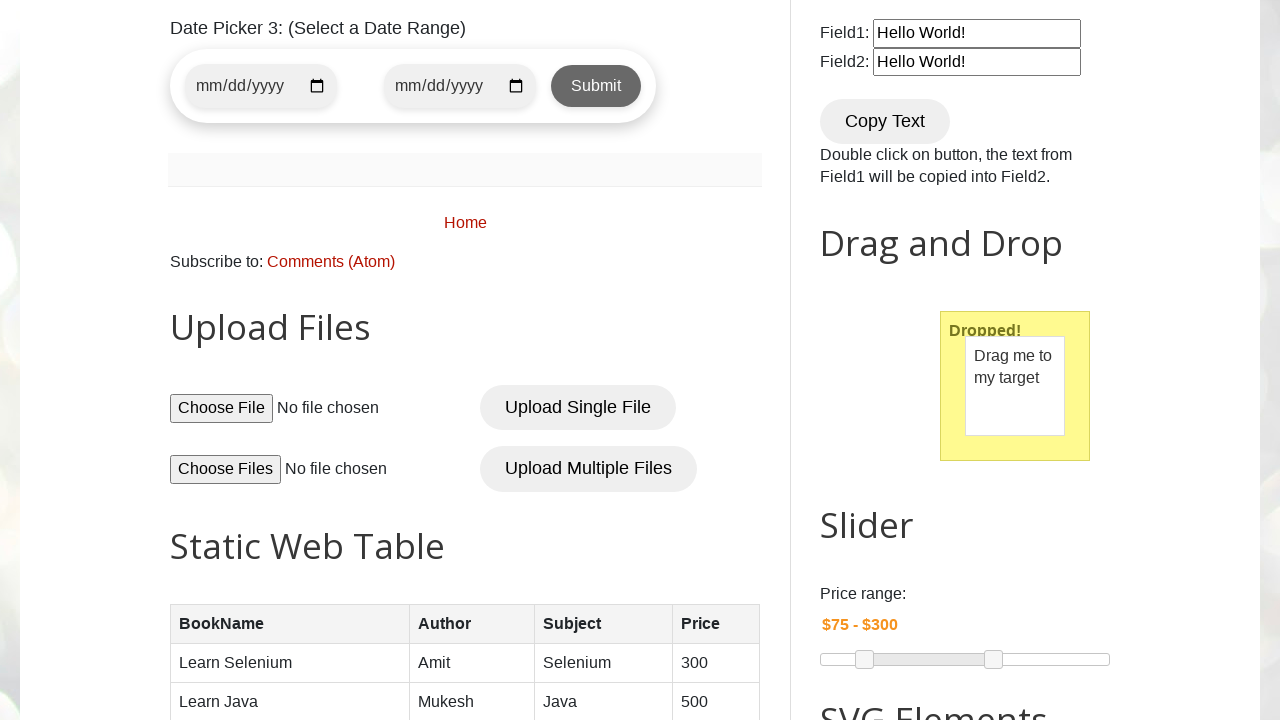

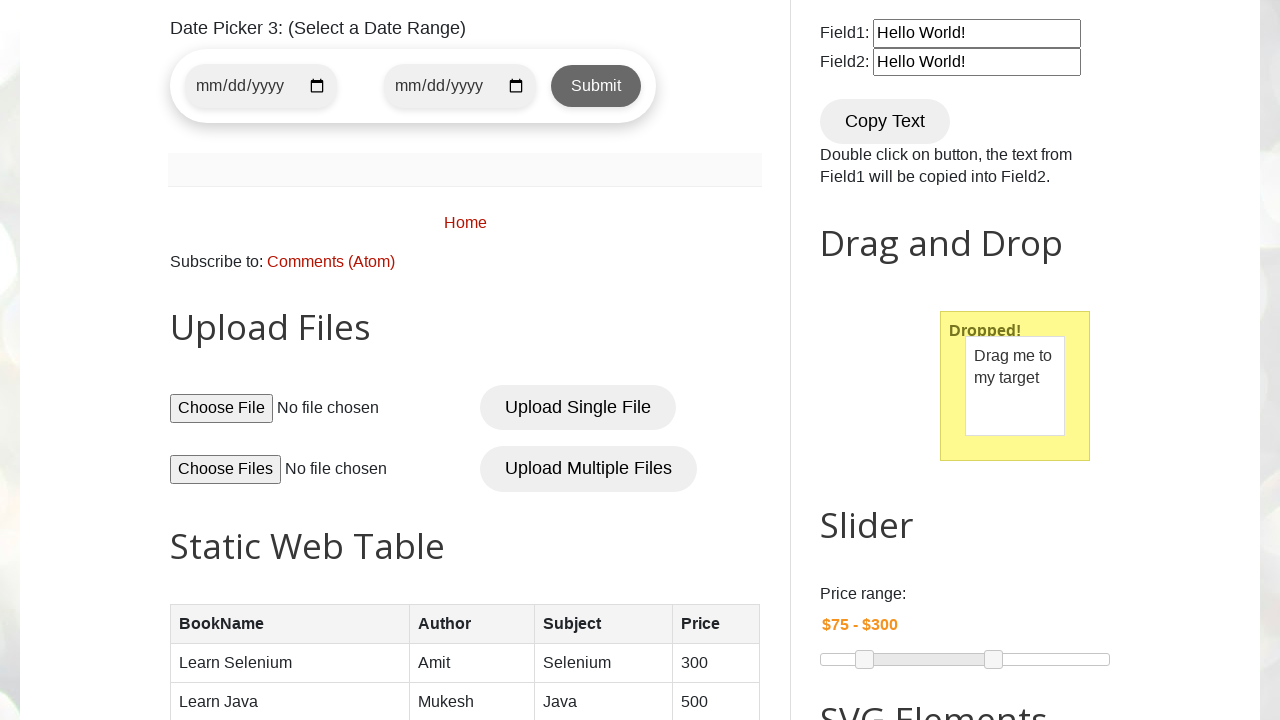